Tests dropdown UI control by selecting an option from a dropdown menu on the page

Starting URL: https://rahulshettyacademy.com/loginpagePractise

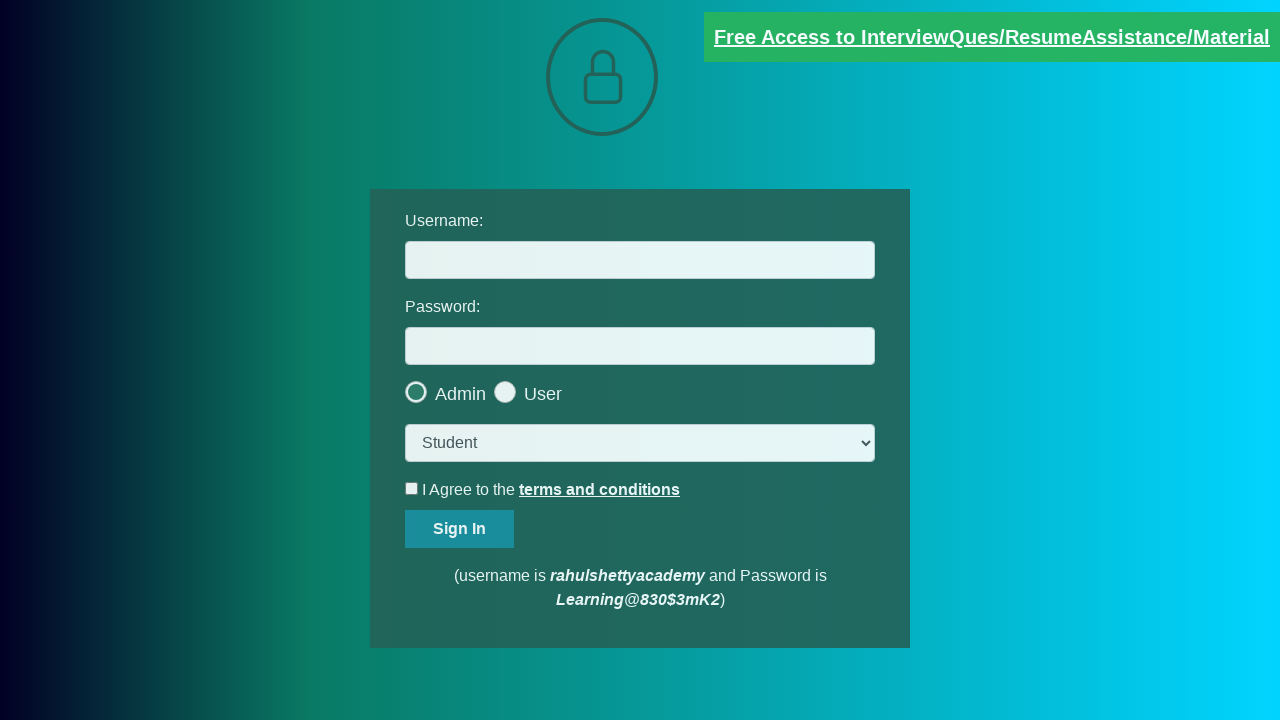

Navigated to login practice page
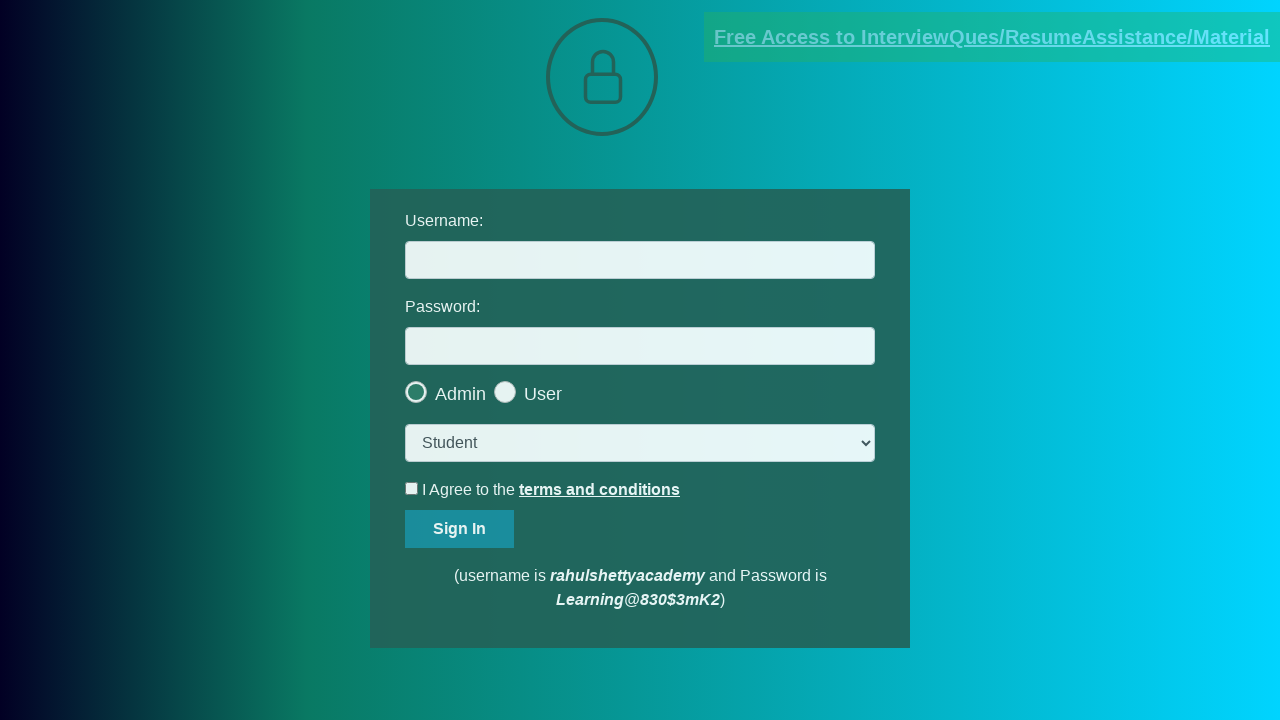

Selected 'consult' option from dropdown menu on select.form-control
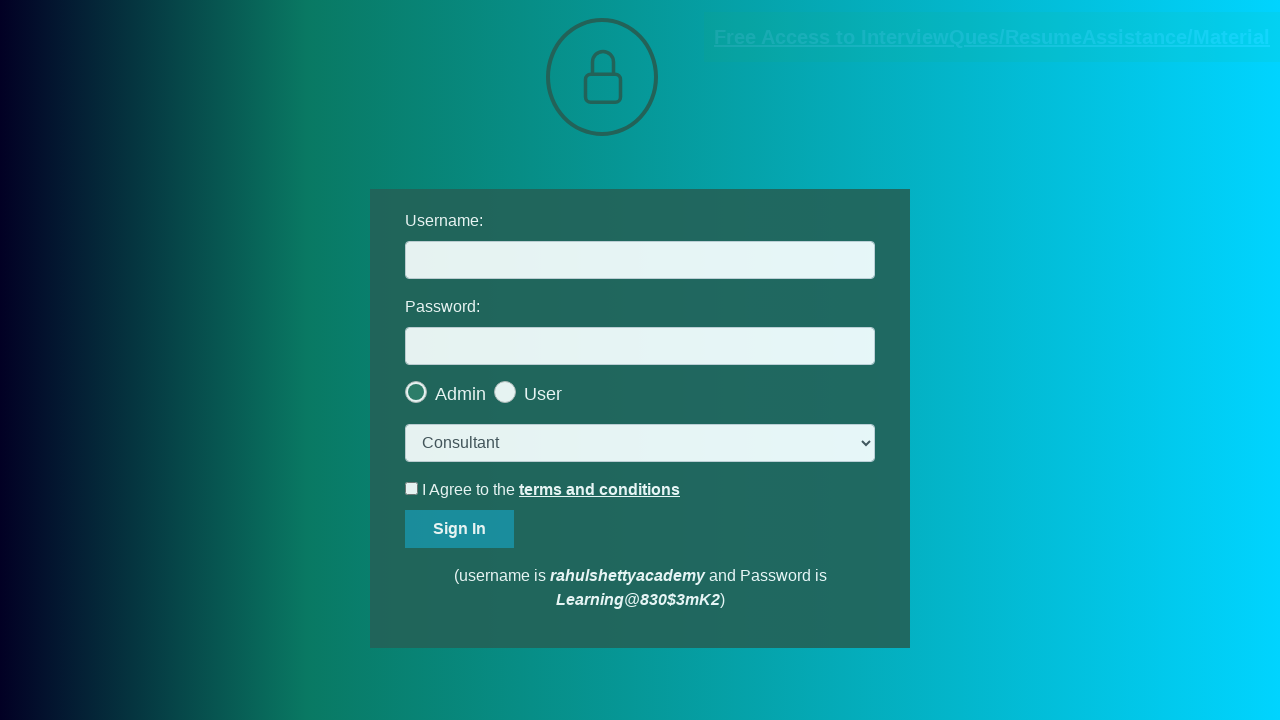

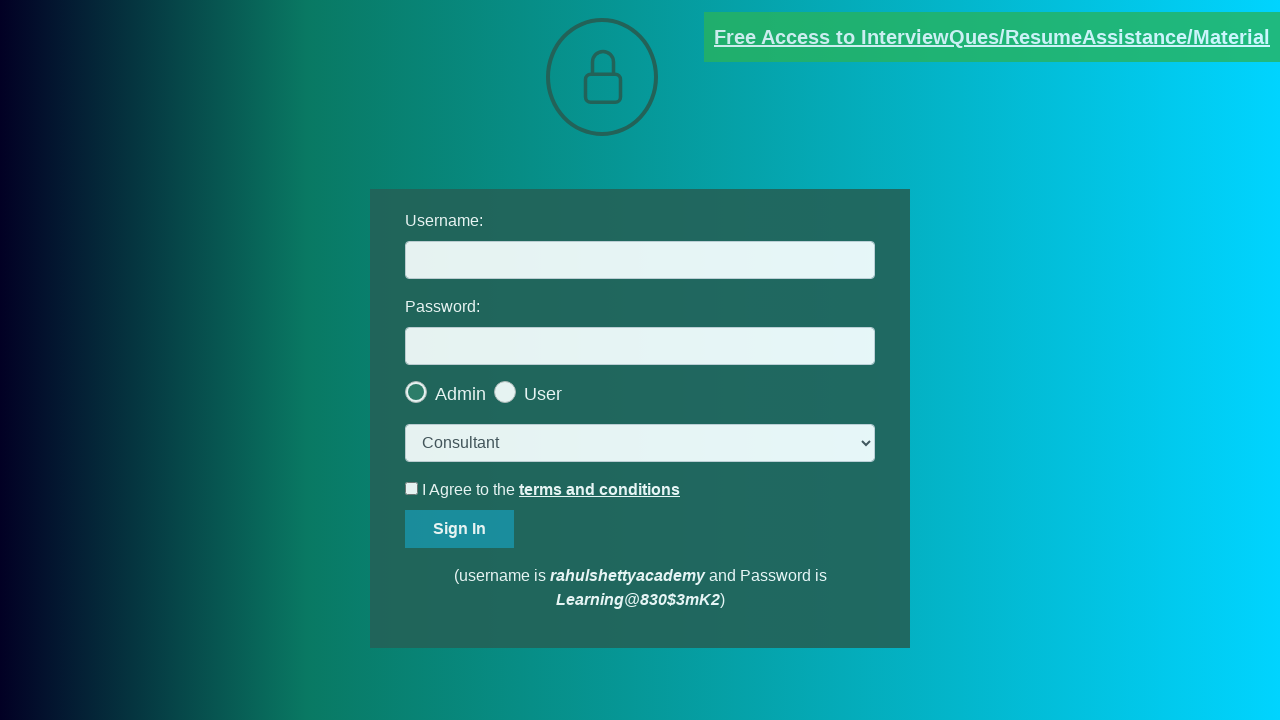